Tests mouse hover functionality by hovering over a "Mouse Hover" element on the practice automation page and scrolling to the bottom of the page.

Starting URL: https://rahulshettyacademy.com/AutomationPractice/

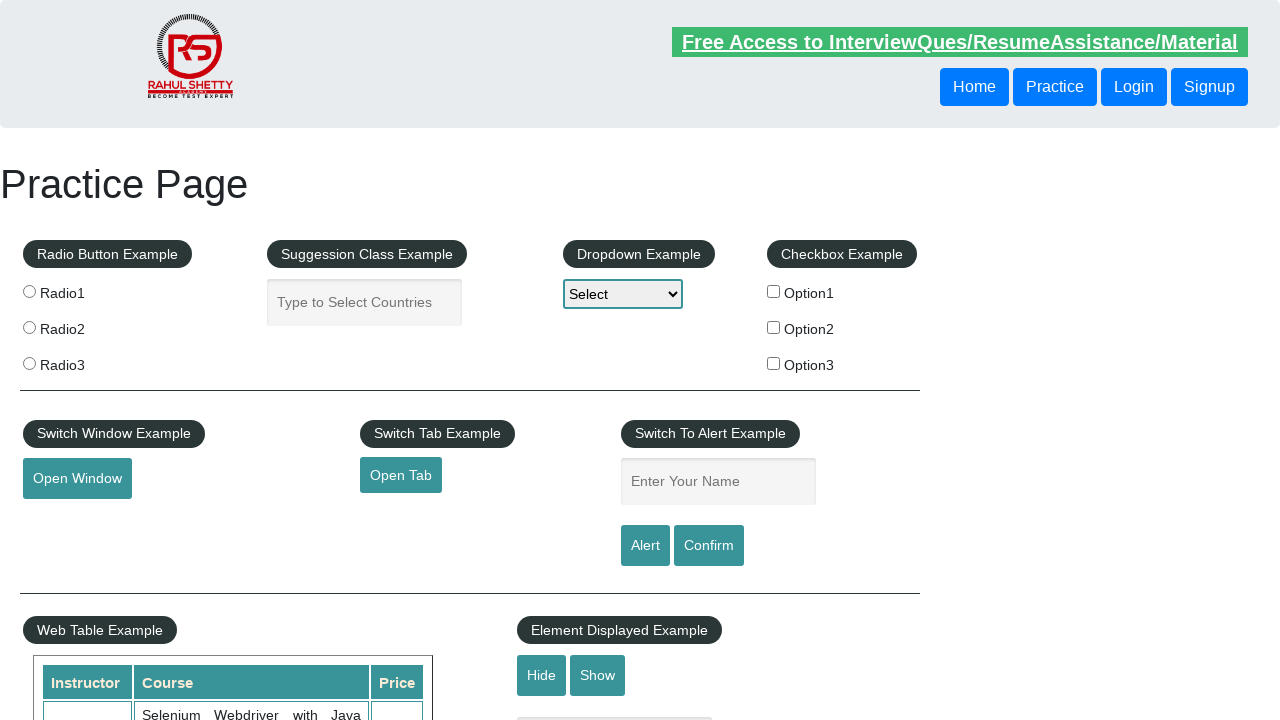

Scrolled page to position 800px to make mouse hover element visible
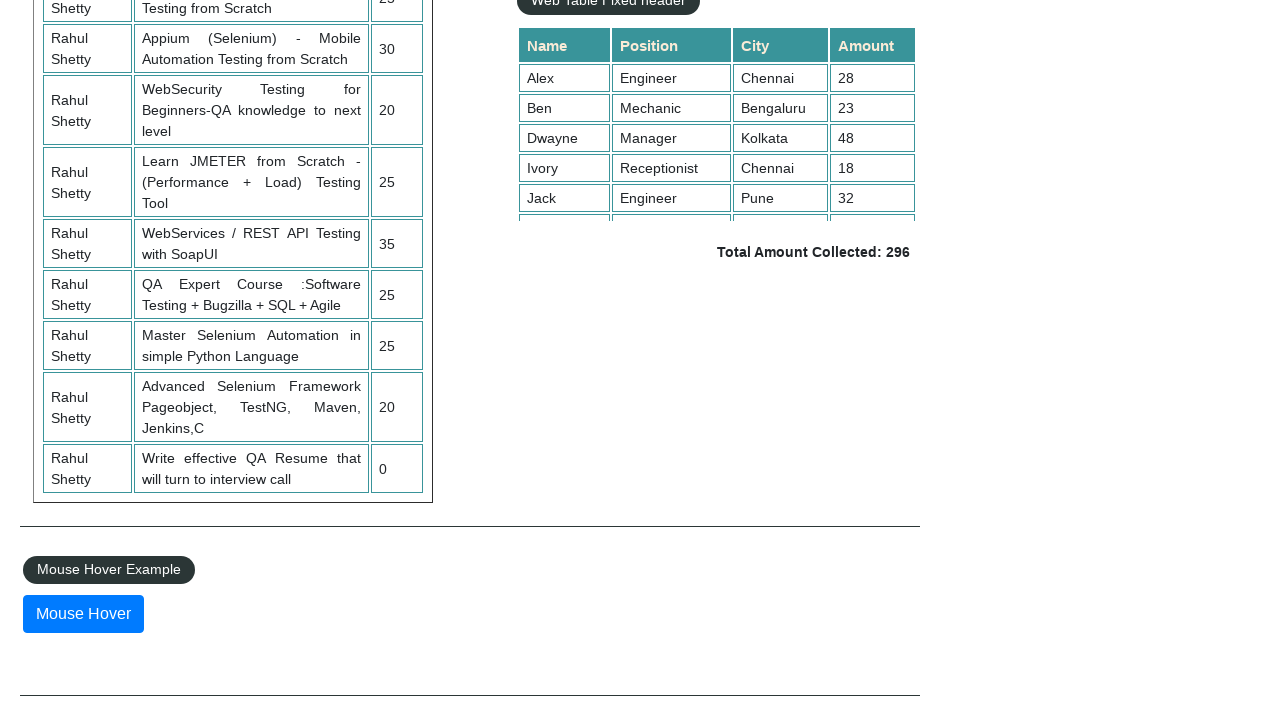

Hovered over the Mouse Hover element at (83, 614) on #mousehover
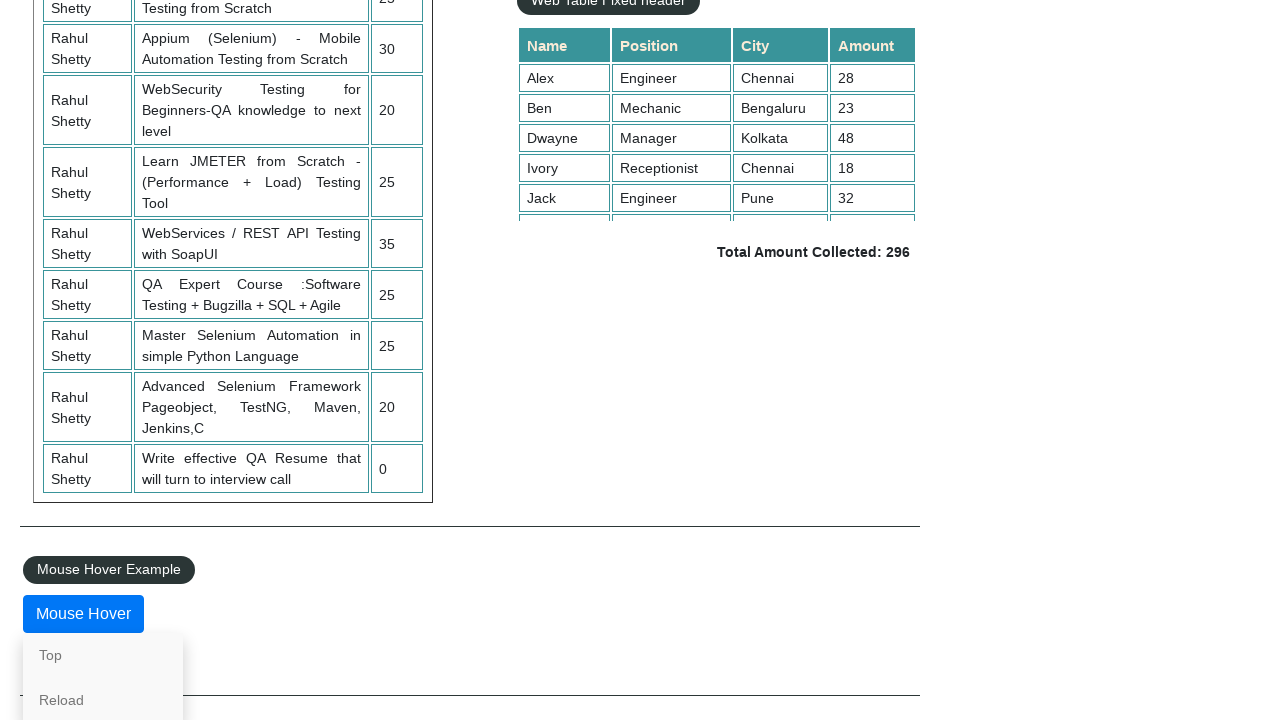

Scrolled to the bottom of the page
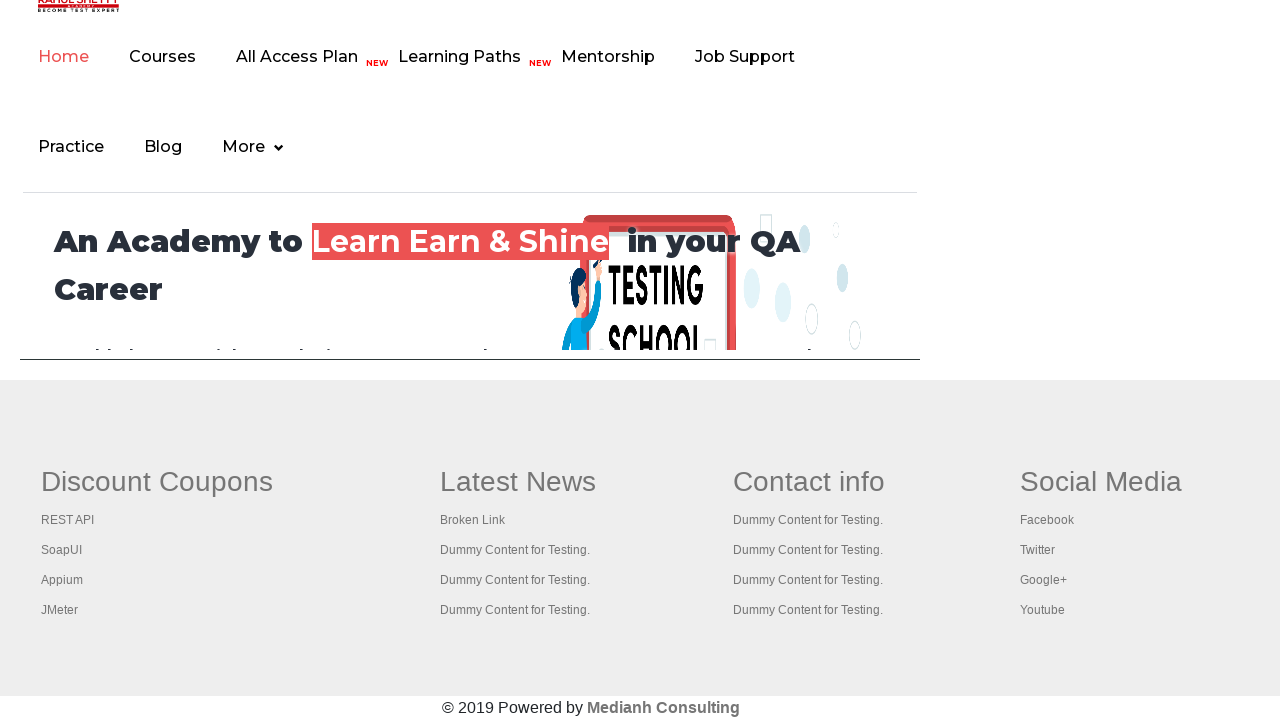

Waited 1 second to observe the hover effect
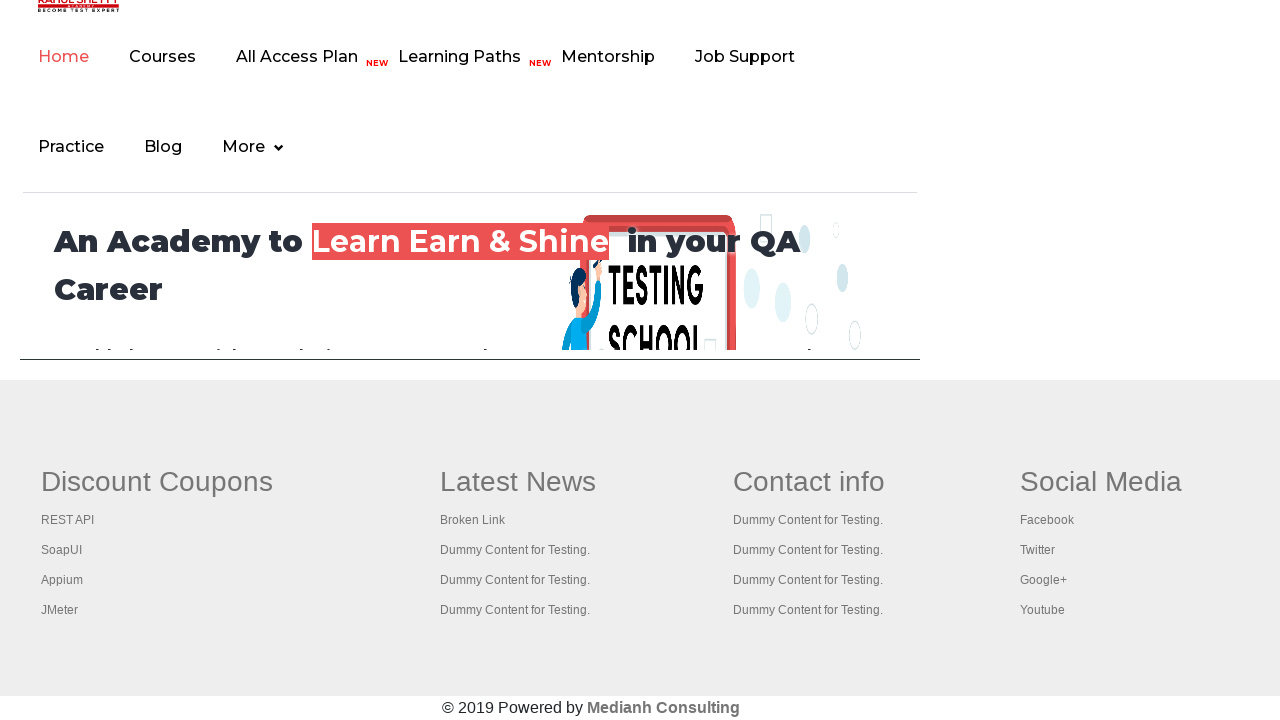

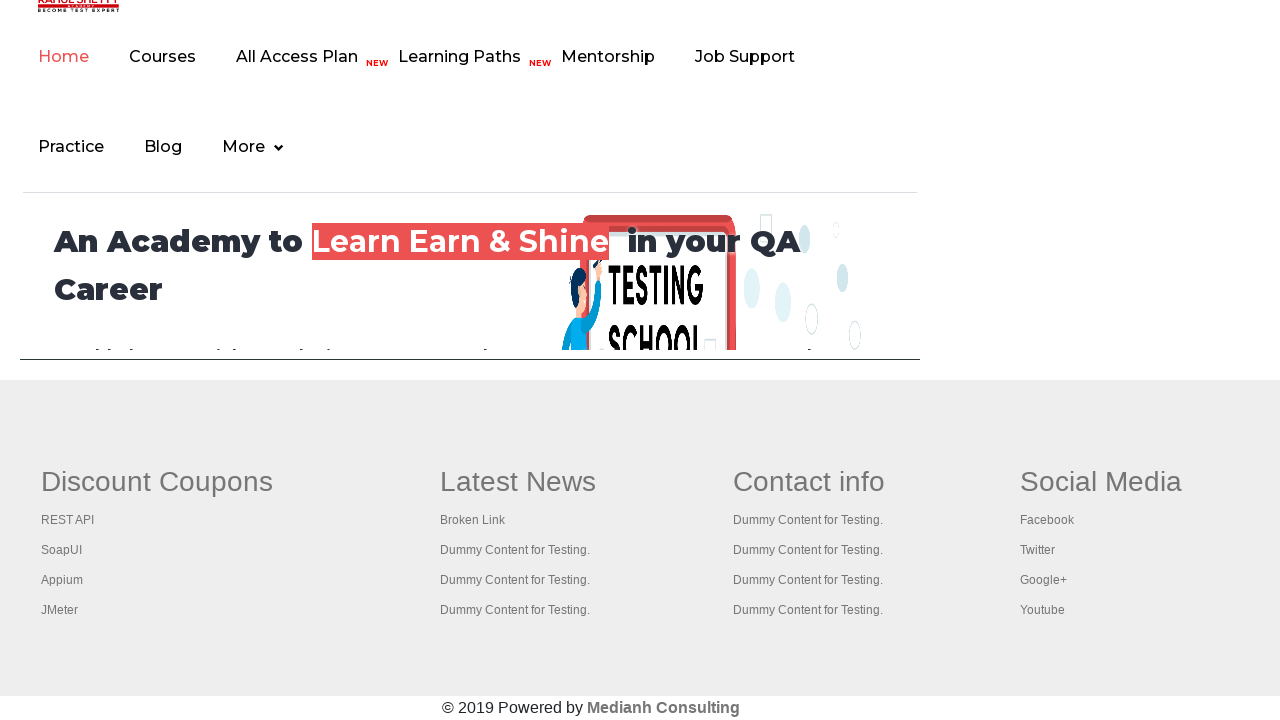